Tests XPath locator functionality on a practice page by clicking checkboxes in a table using various XPath selectors including positional selectors for first and last elements

Starting URL: https://selectorshub.com/xpath-practice-page/

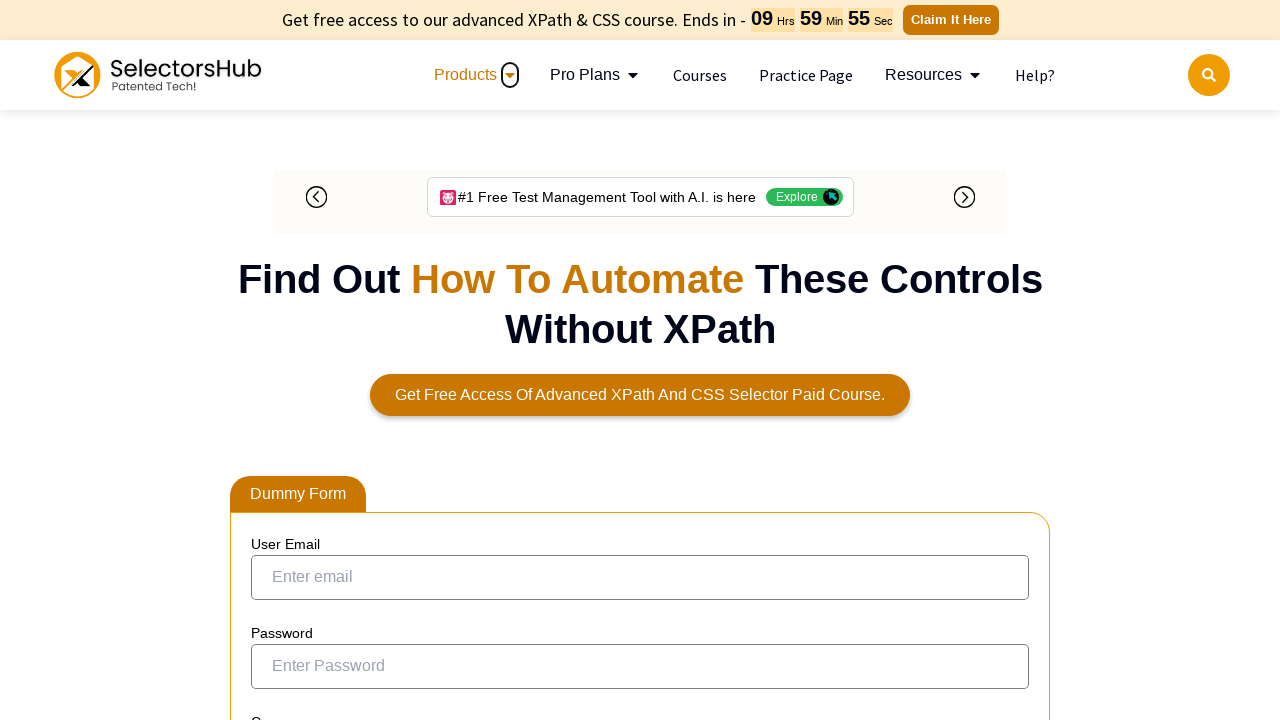

Clicked the first checkbox in the results table using XPath positional selector at (274, 353) on xpath=(//table[@id='resultTable']//input[@type='checkbox'])[1]
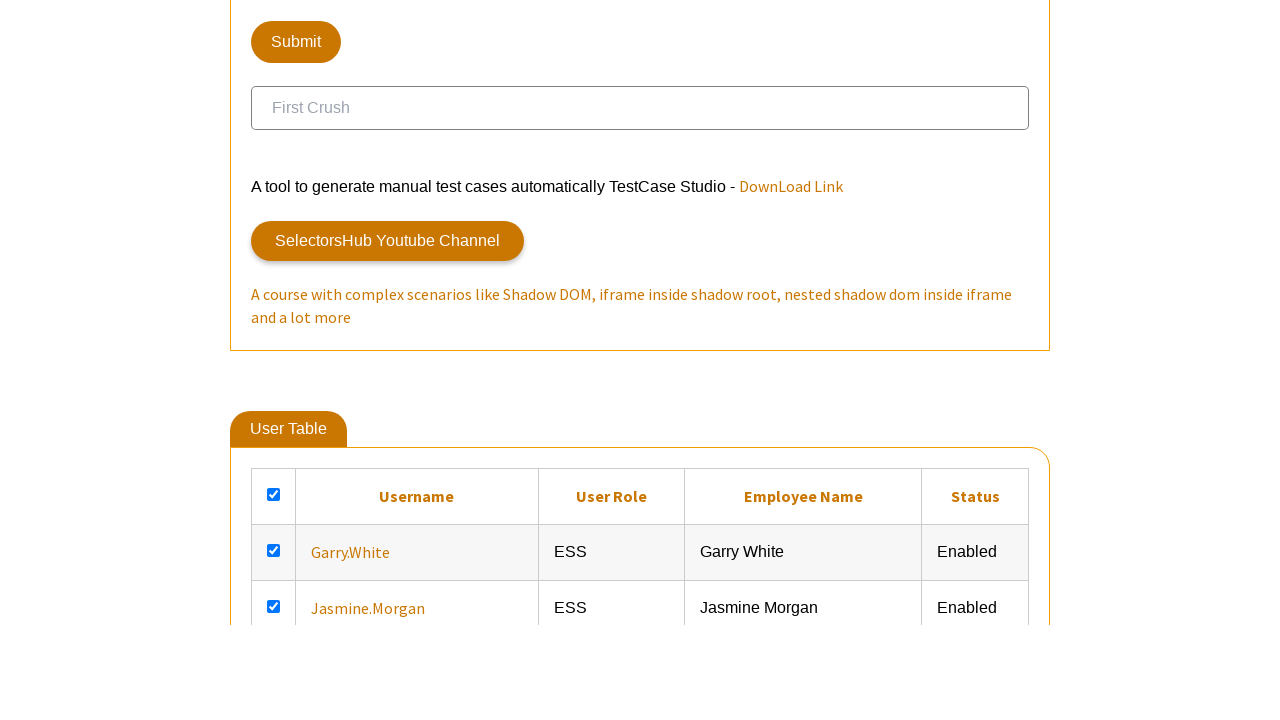

Clicked the last checkbox in the results table using XPath last() selector at (274, 360) on (//table[@id='resultTable']//input[@type='checkbox'])[last()]
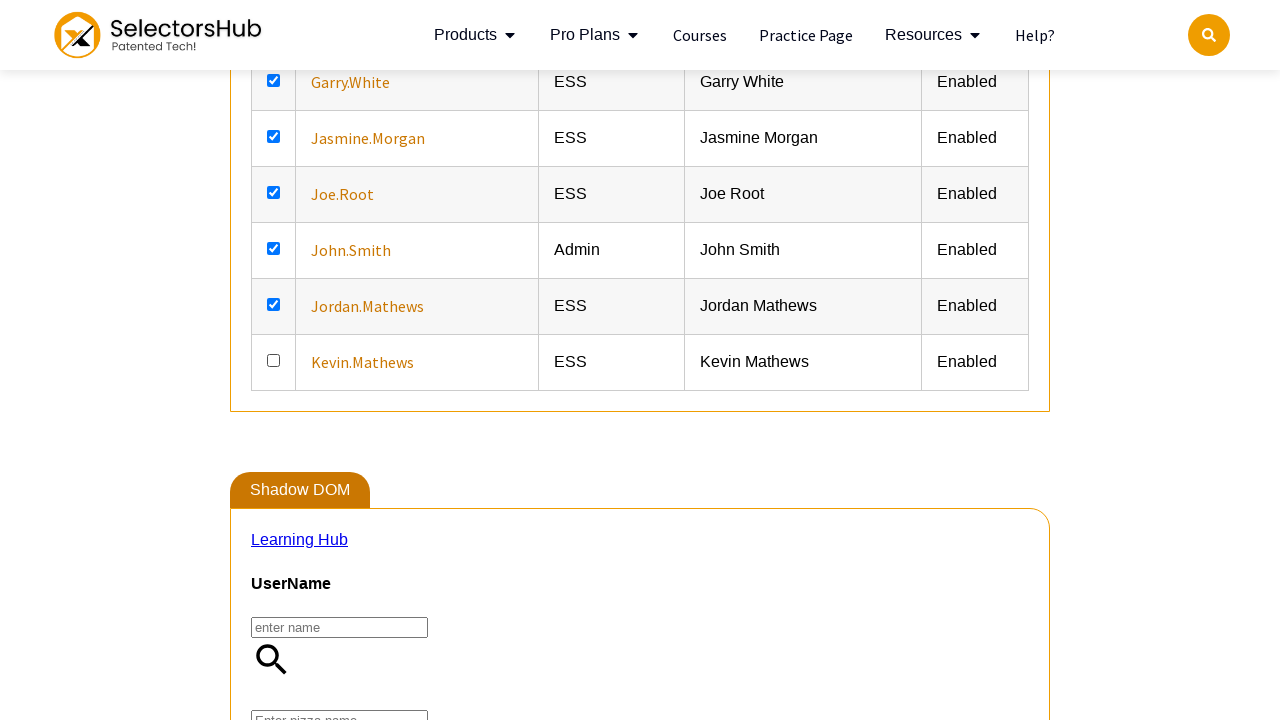

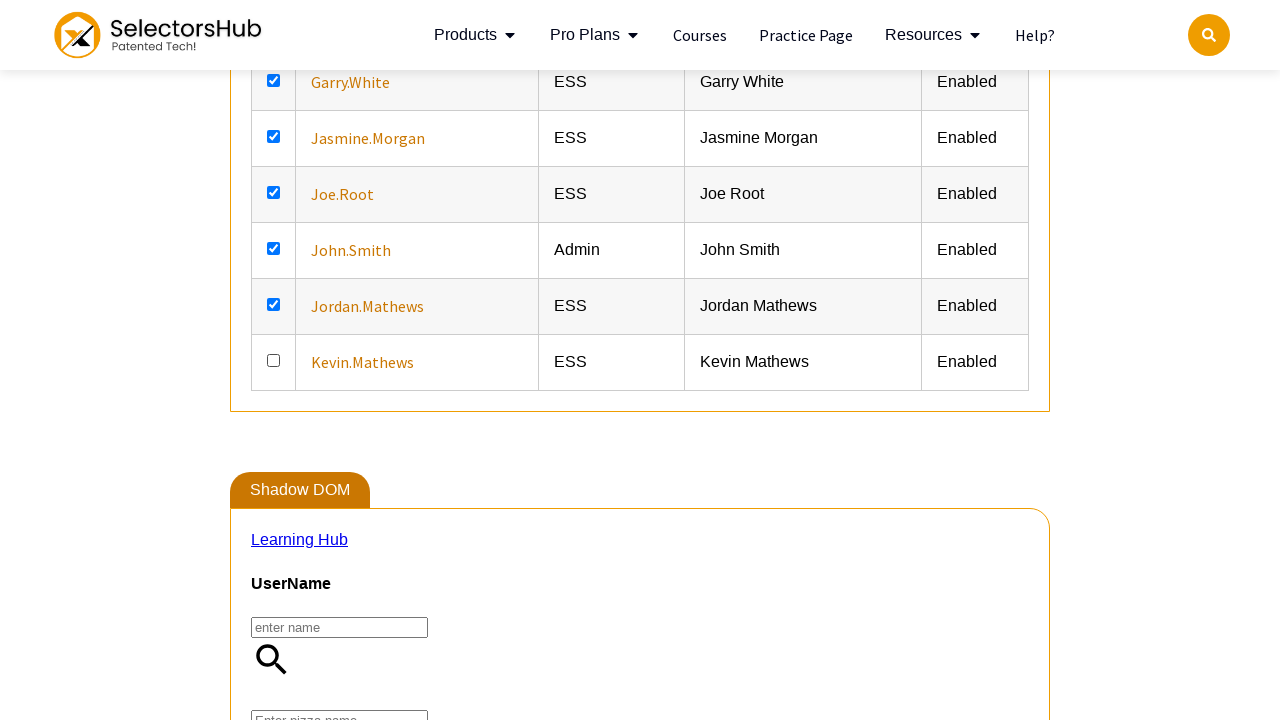